Tests tab handling by opening a new tab, switching between tabs, and filling an autocomplete field with keyboard navigation

Starting URL: https://rahulshettyacademy.com/AutomationPractice/

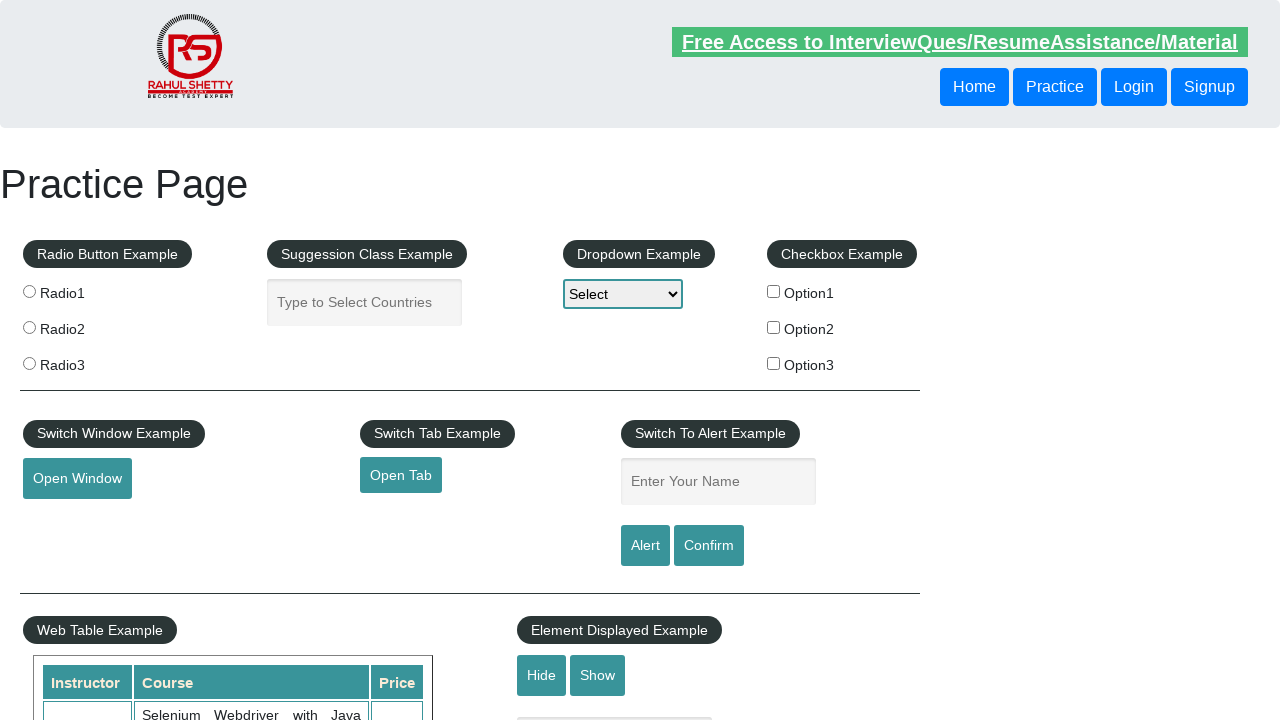

Clicked button to open new tab at (401, 475) on #opentab
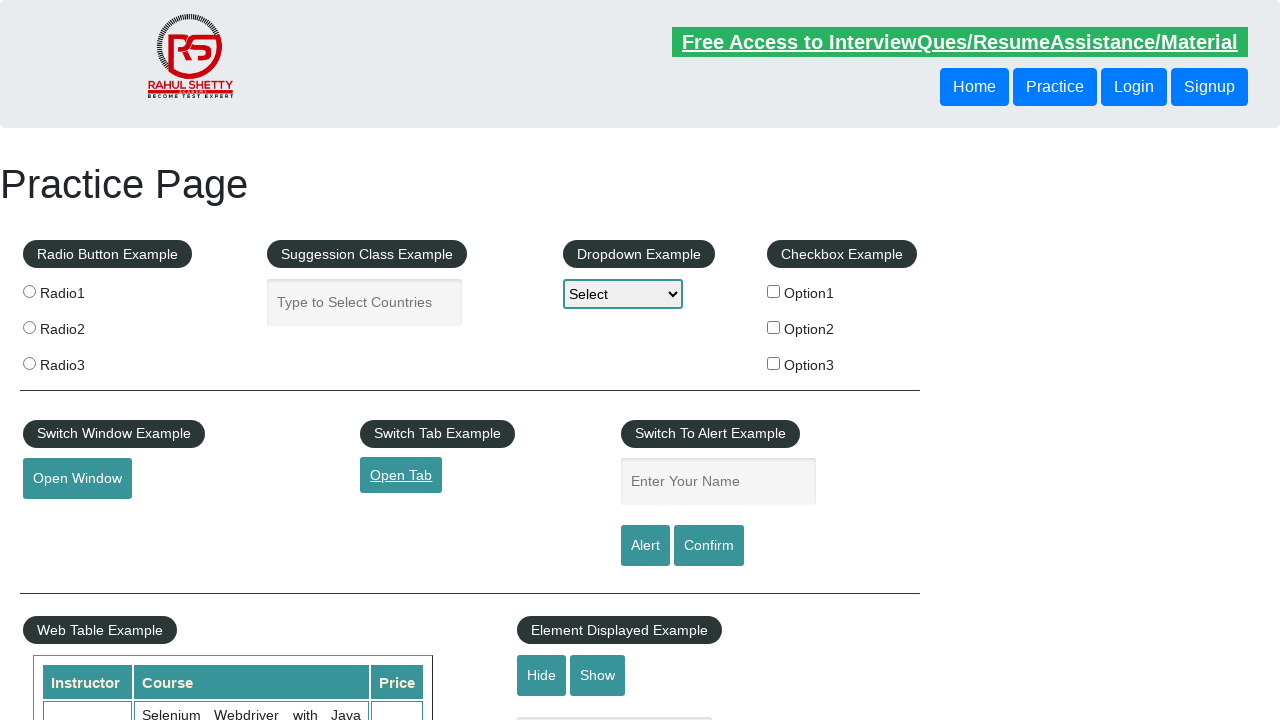

New tab opened and captured
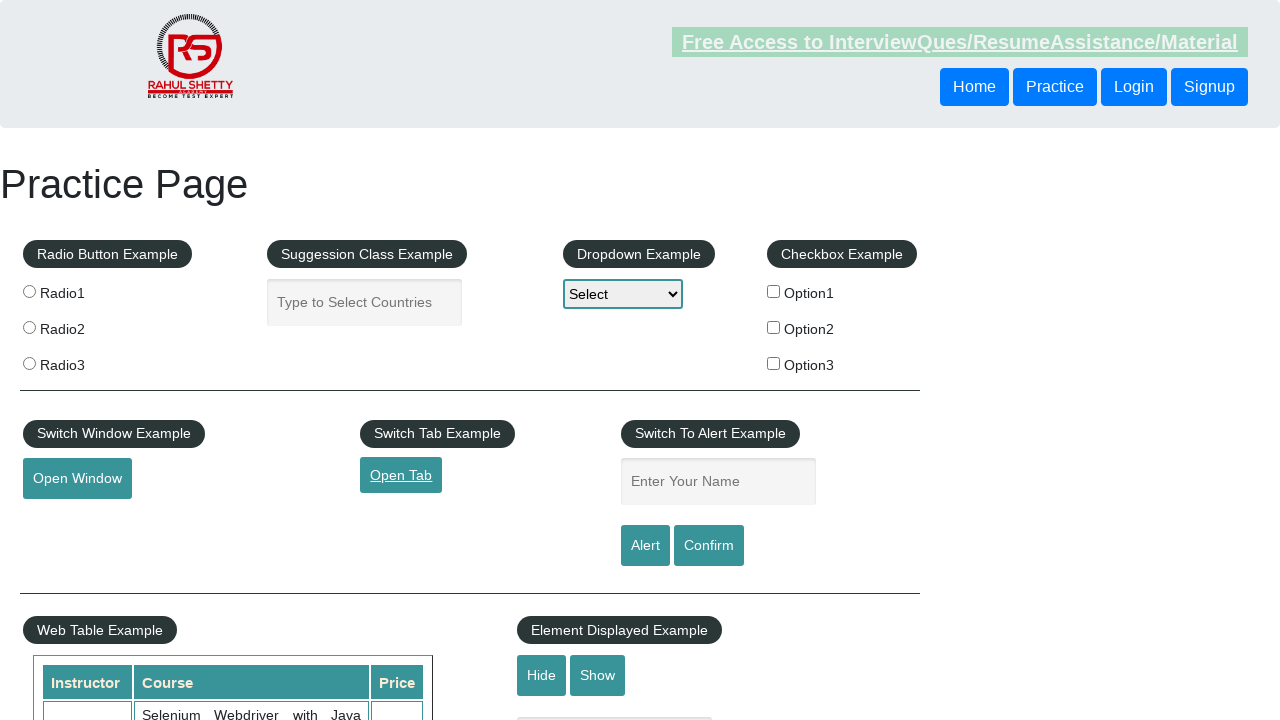

Switched to new tab with title: QAClick Academy - A Testing Academy to Learn, Earn and Shine
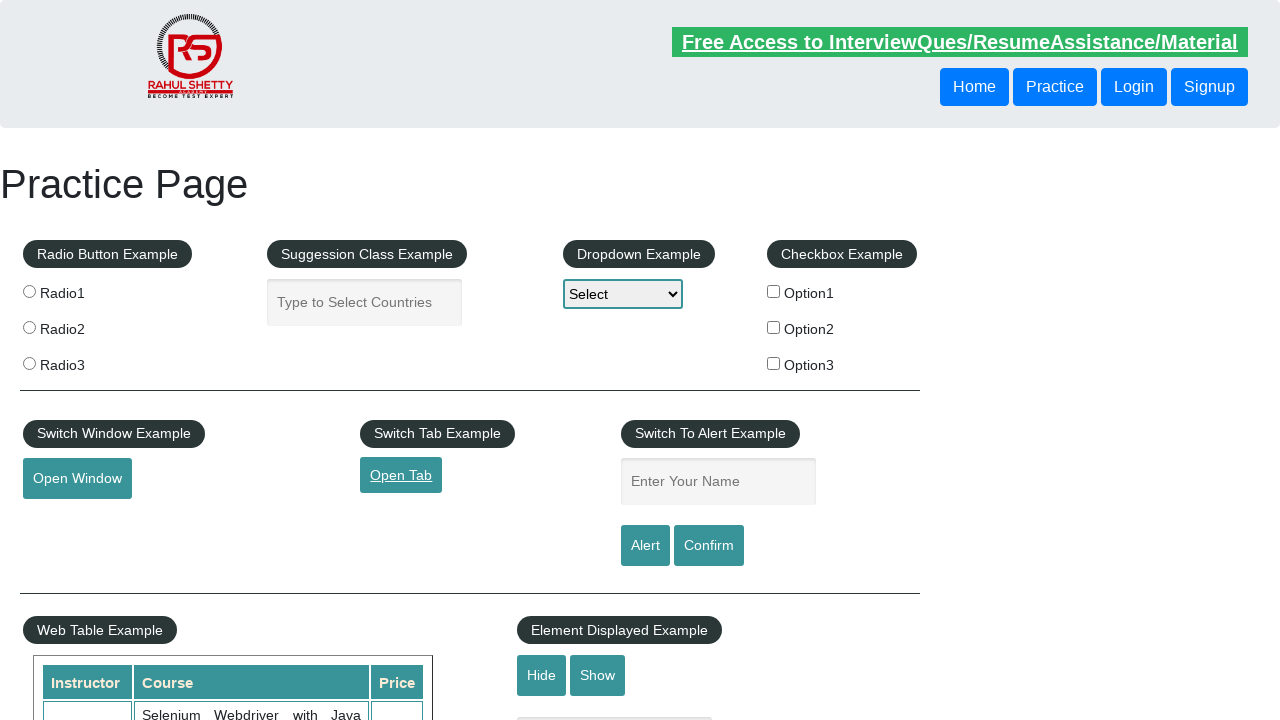

Switched back to original tab
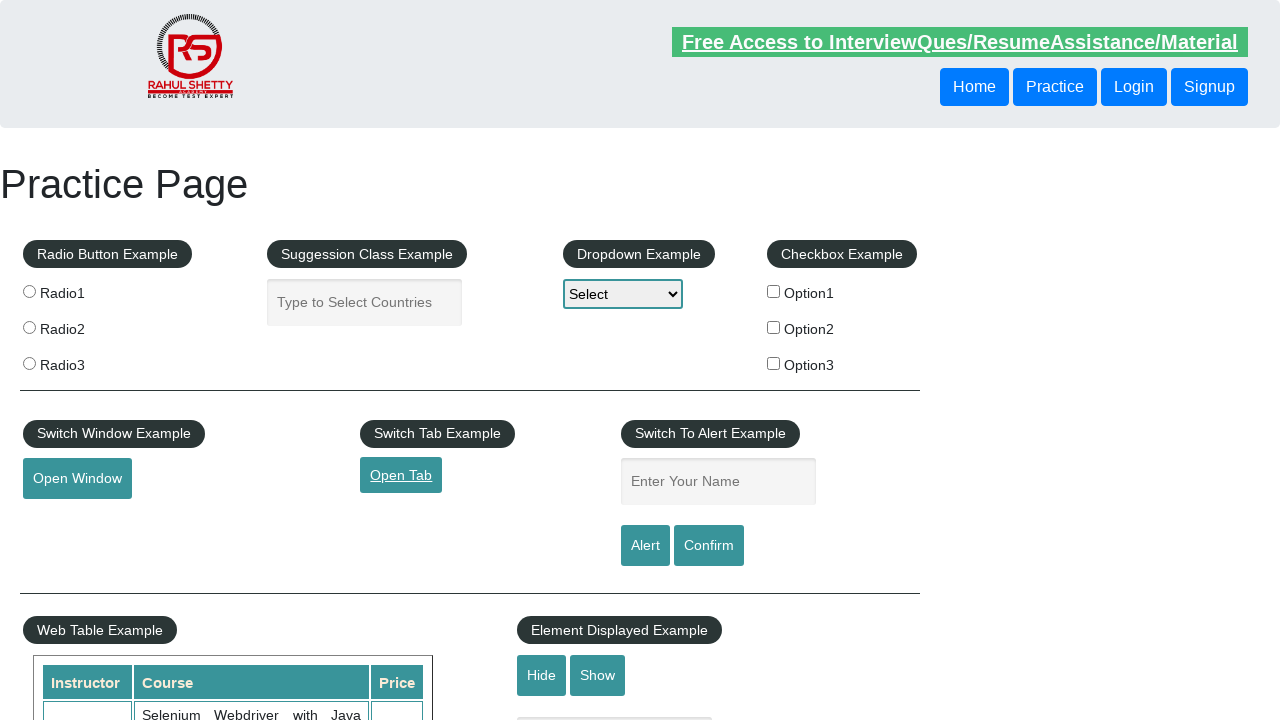

Filled autocomplete field with 'India' on #autocomplete
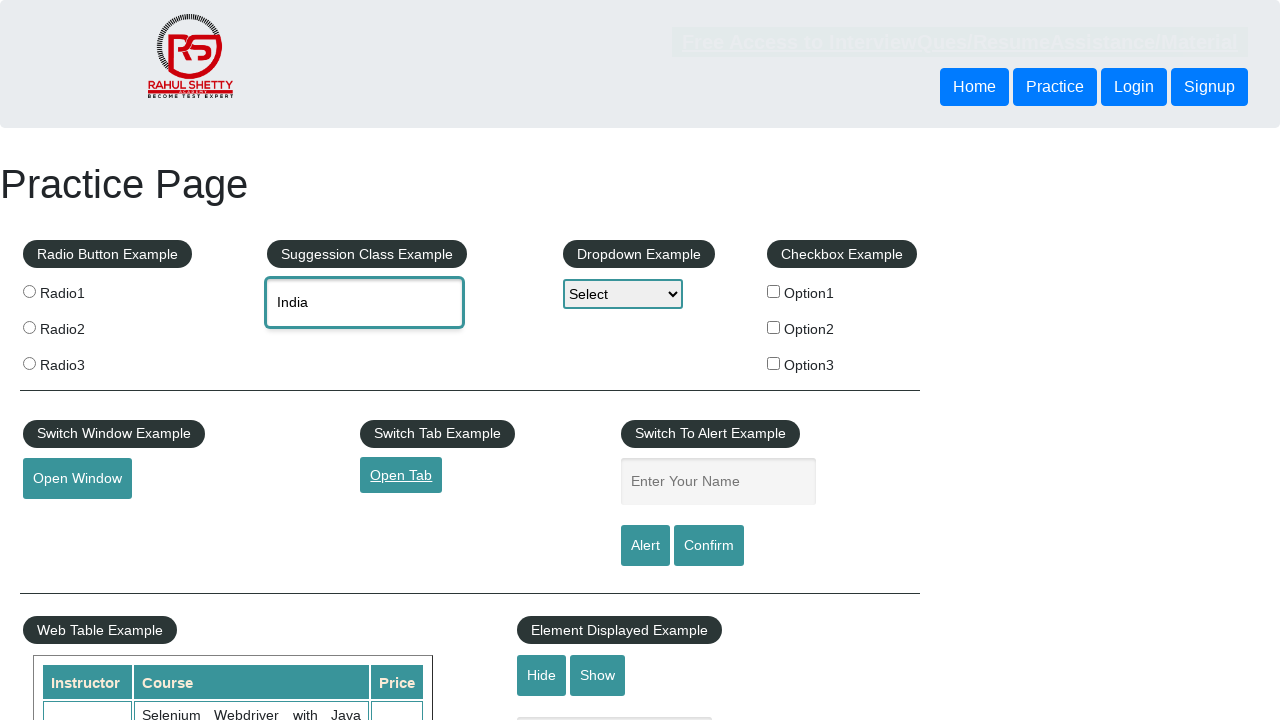

Pressed ArrowDown key to navigate autocomplete dropdown
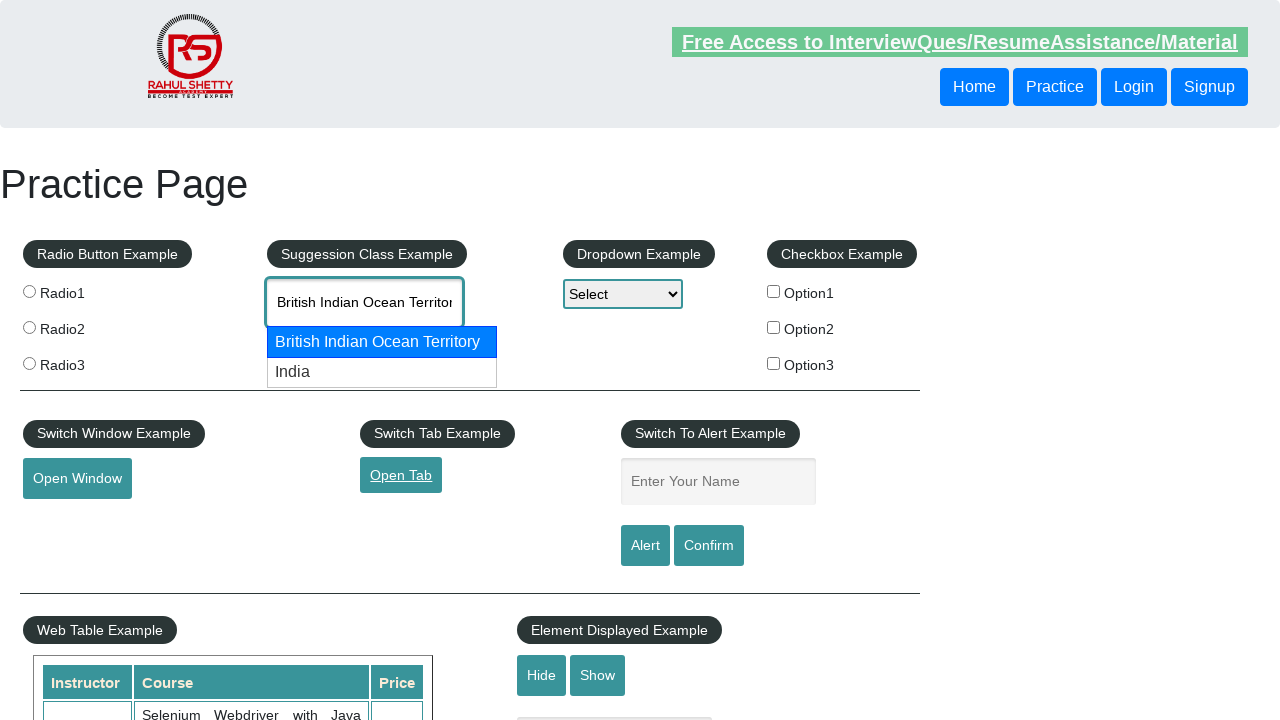

Pressed ArrowDown key again to navigate autocomplete dropdown
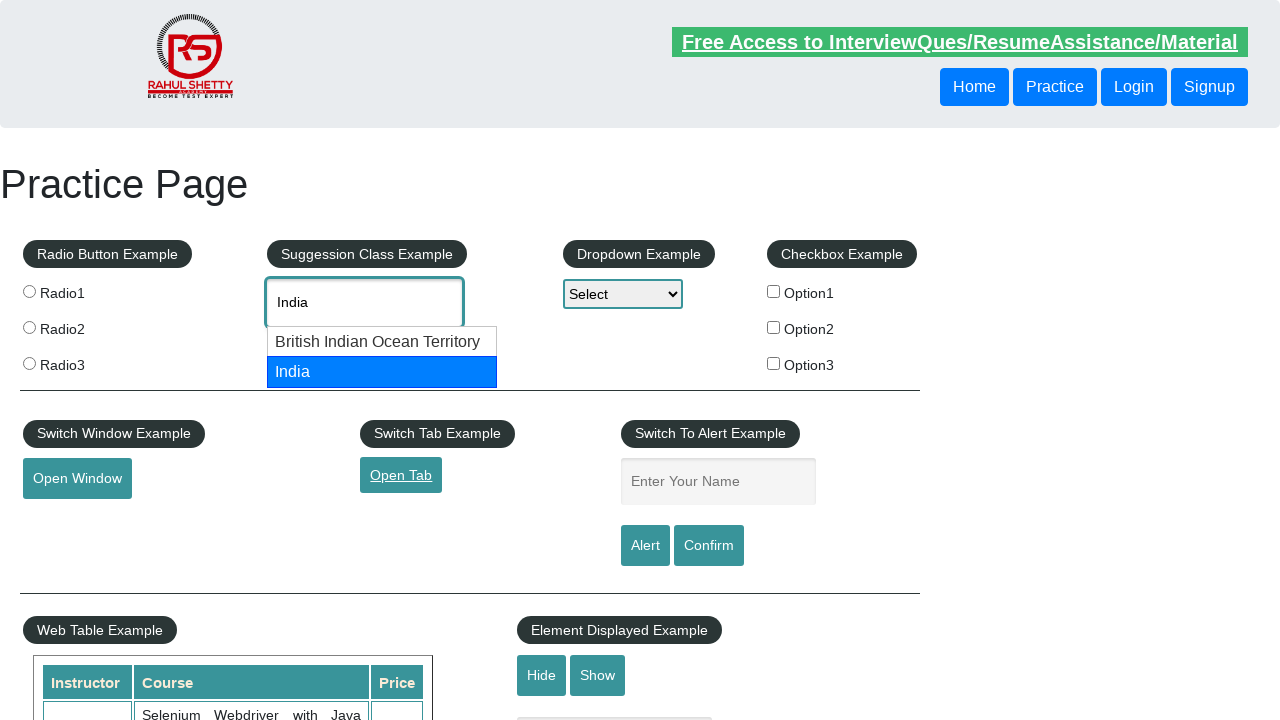

Pressed Enter key to select autocomplete option
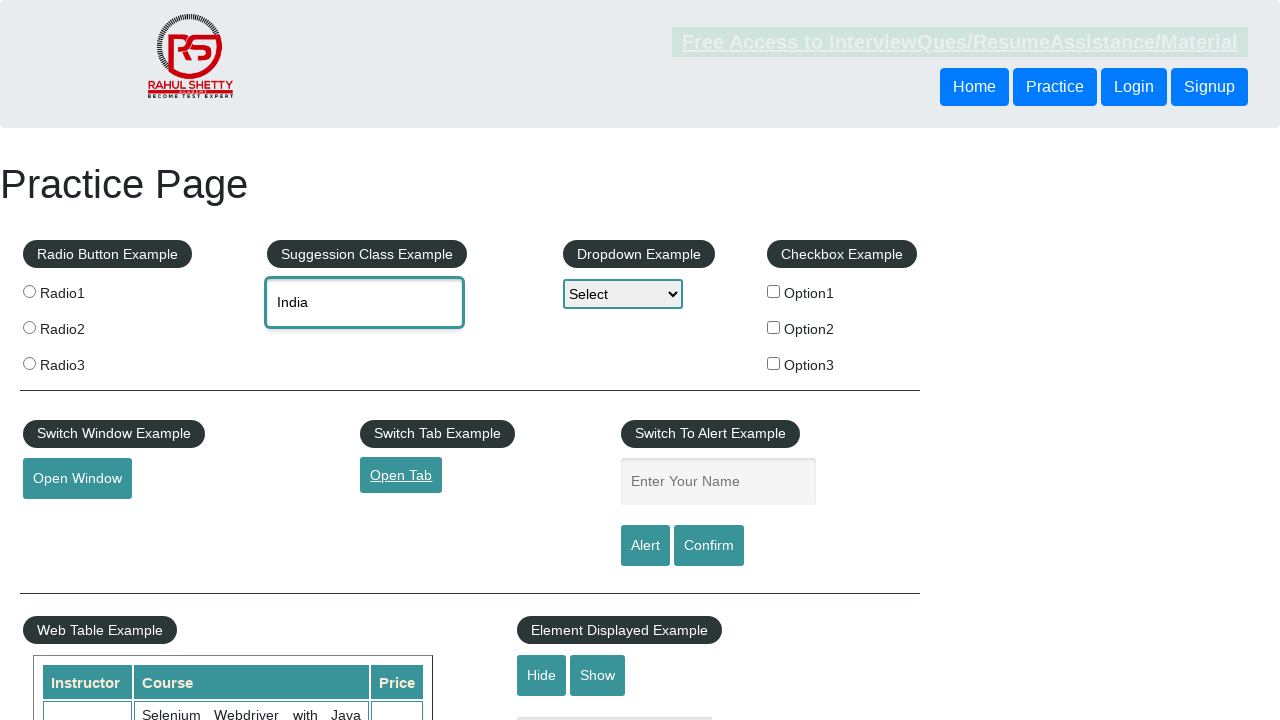

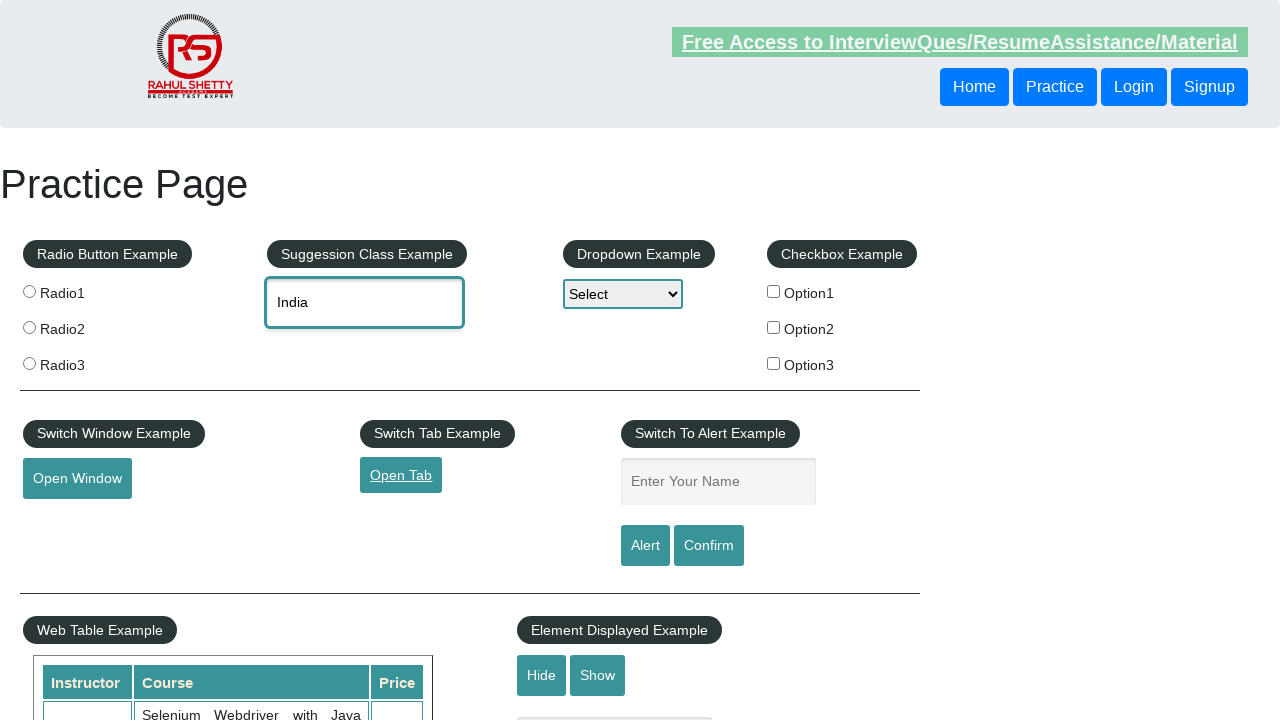